Tests browser window handling functionality by opening new windows and tabs, switching between them, and verifying content in the new window

Starting URL: https://demoqa.com/browser-windows

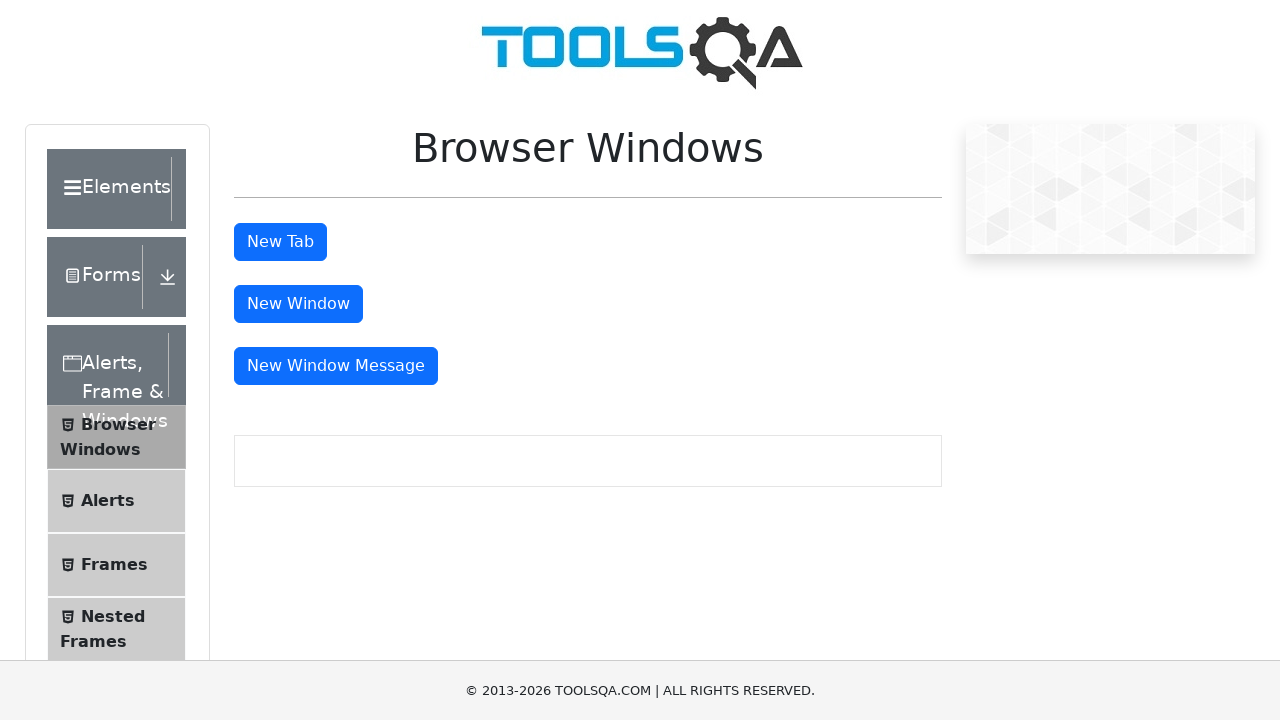

Stored reference to parent window
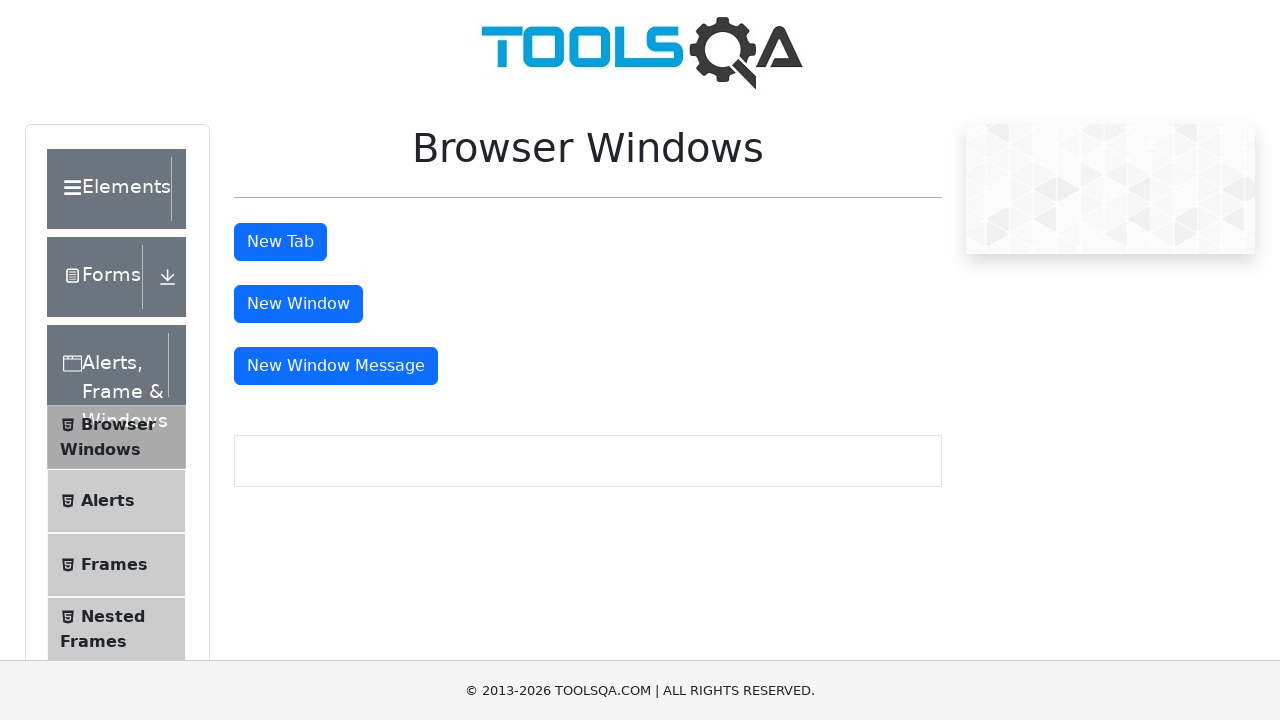

Clicked button to open new window at (298, 304) on button#windowButton
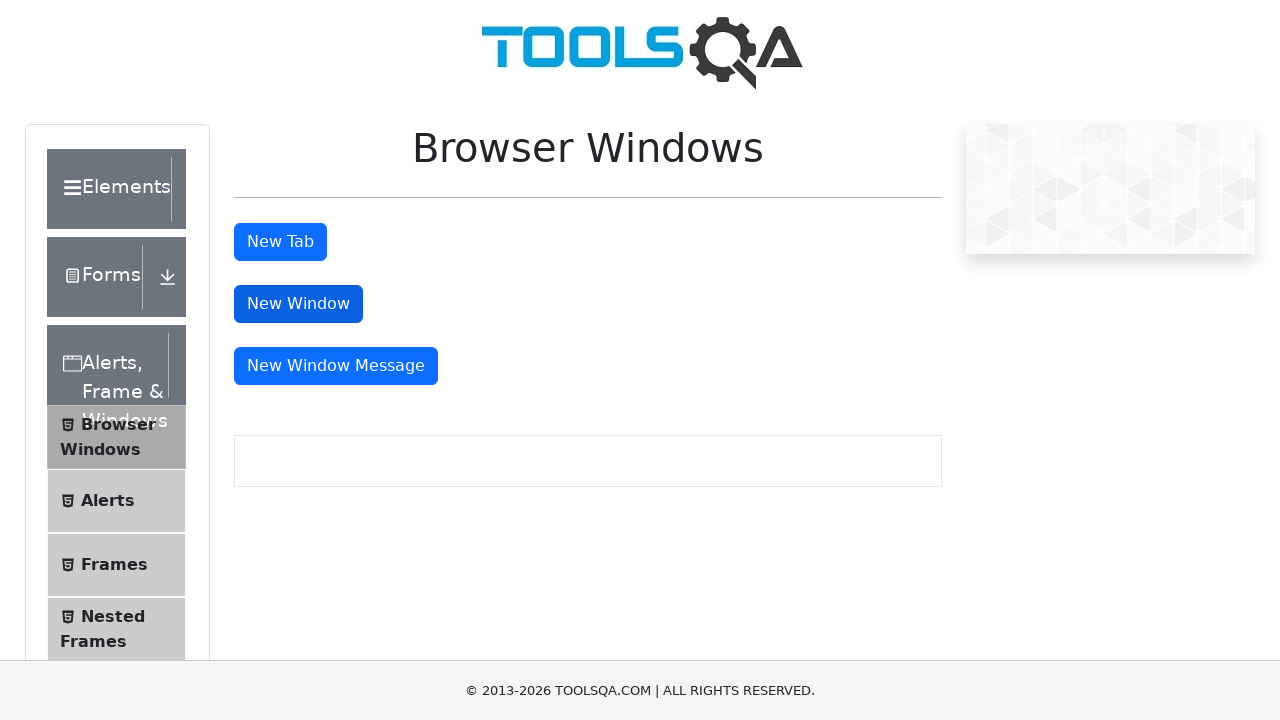

New window opened and page object captured at (298, 304) on button#windowButton
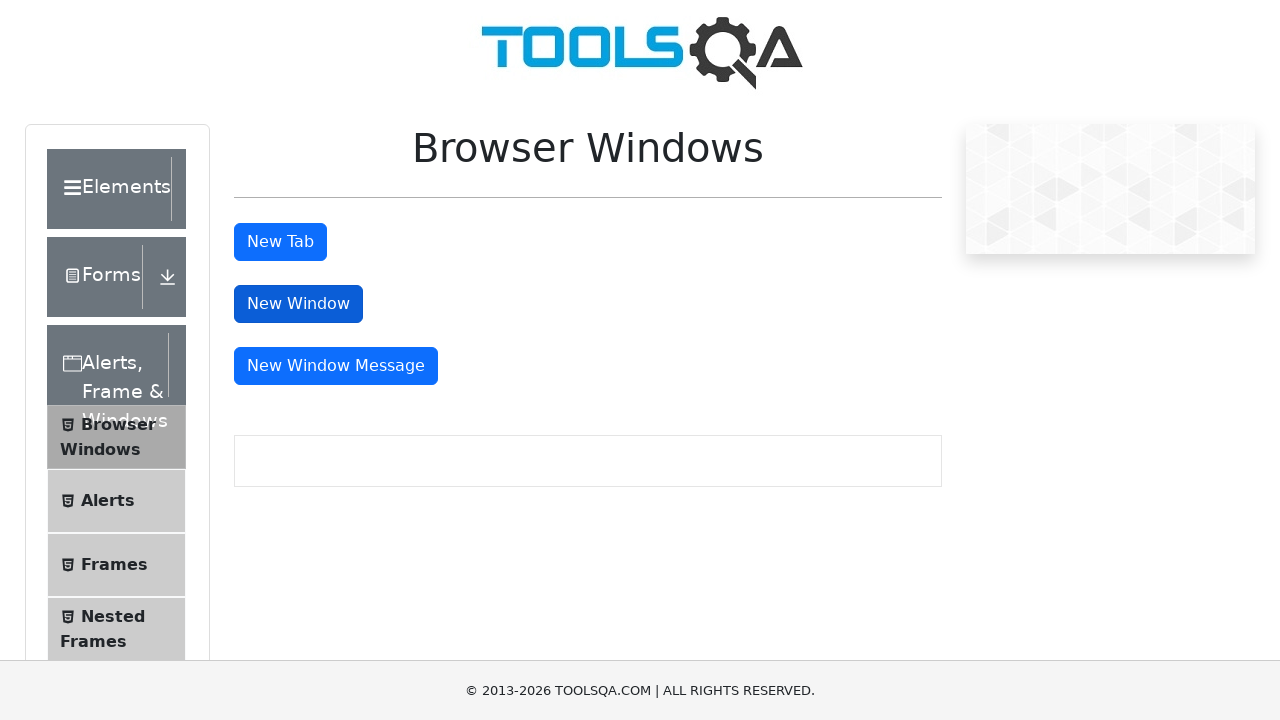

Retrieved new page object from window context
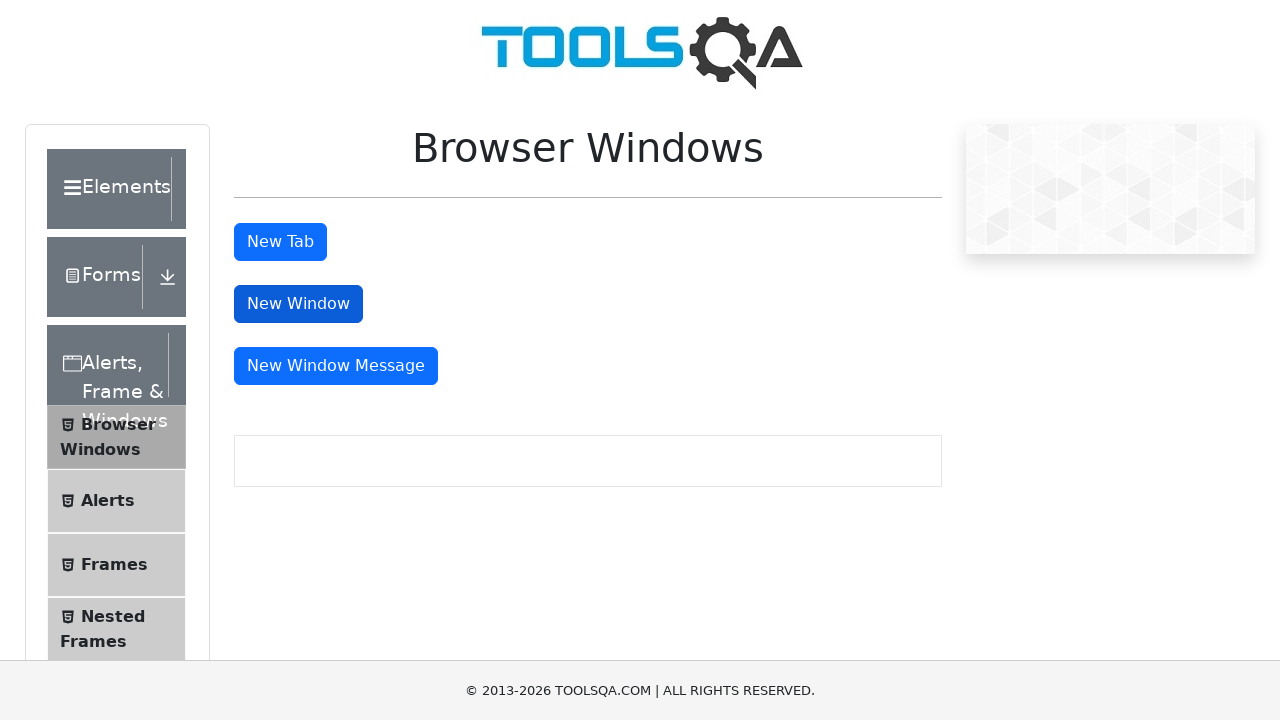

Waited for sample heading to load in new window
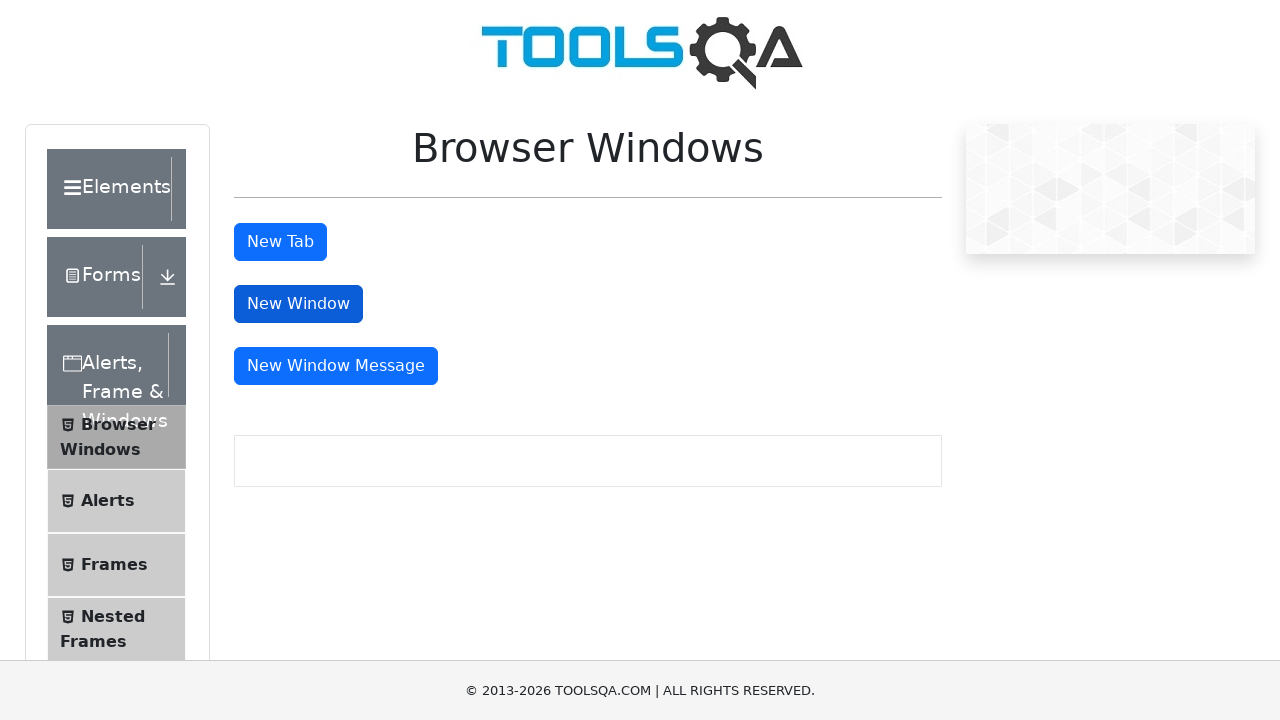

Retrieved heading text from new window: 'This is a sample page'
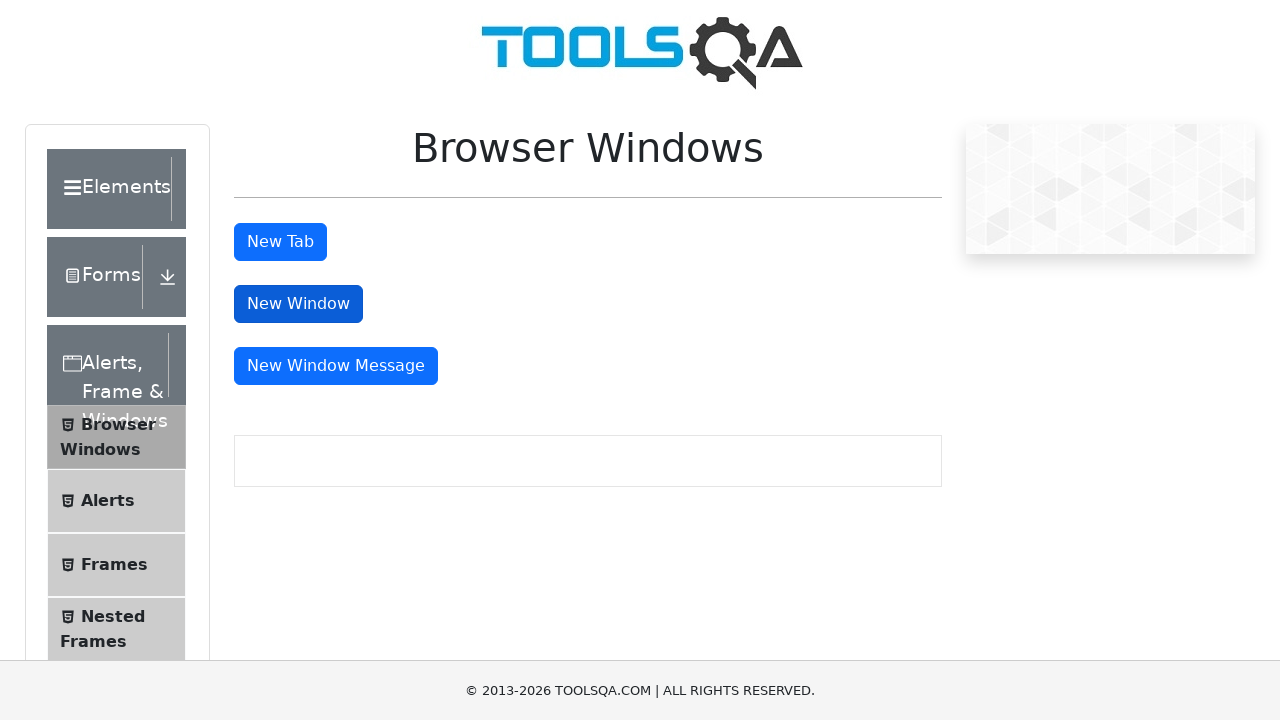

Closed the new window
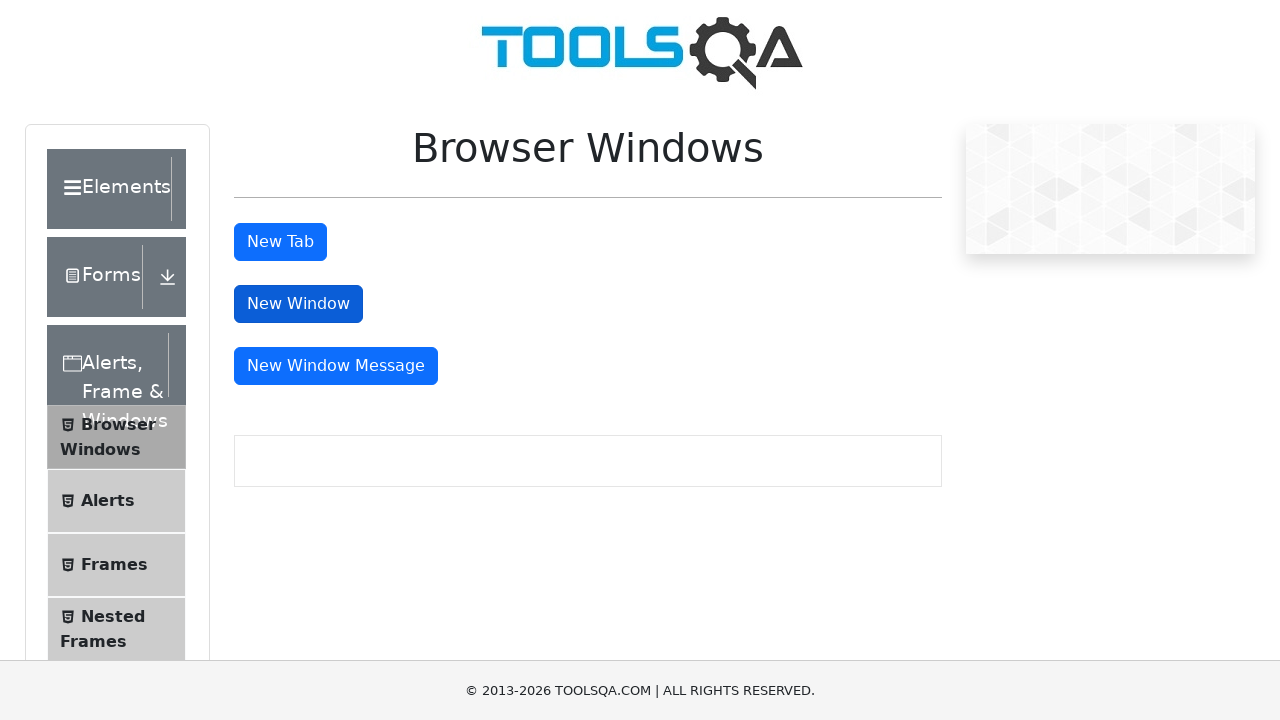

Clicked button to open new tab in parent window at (280, 242) on button#tabButton
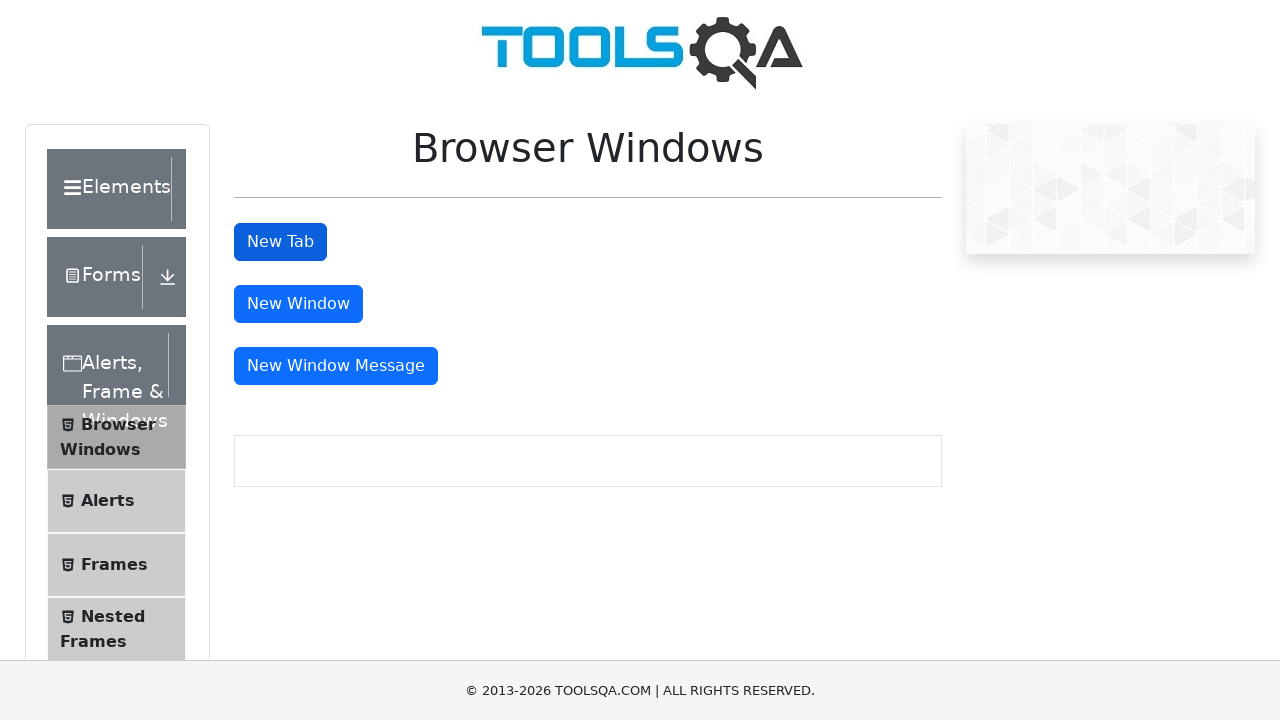

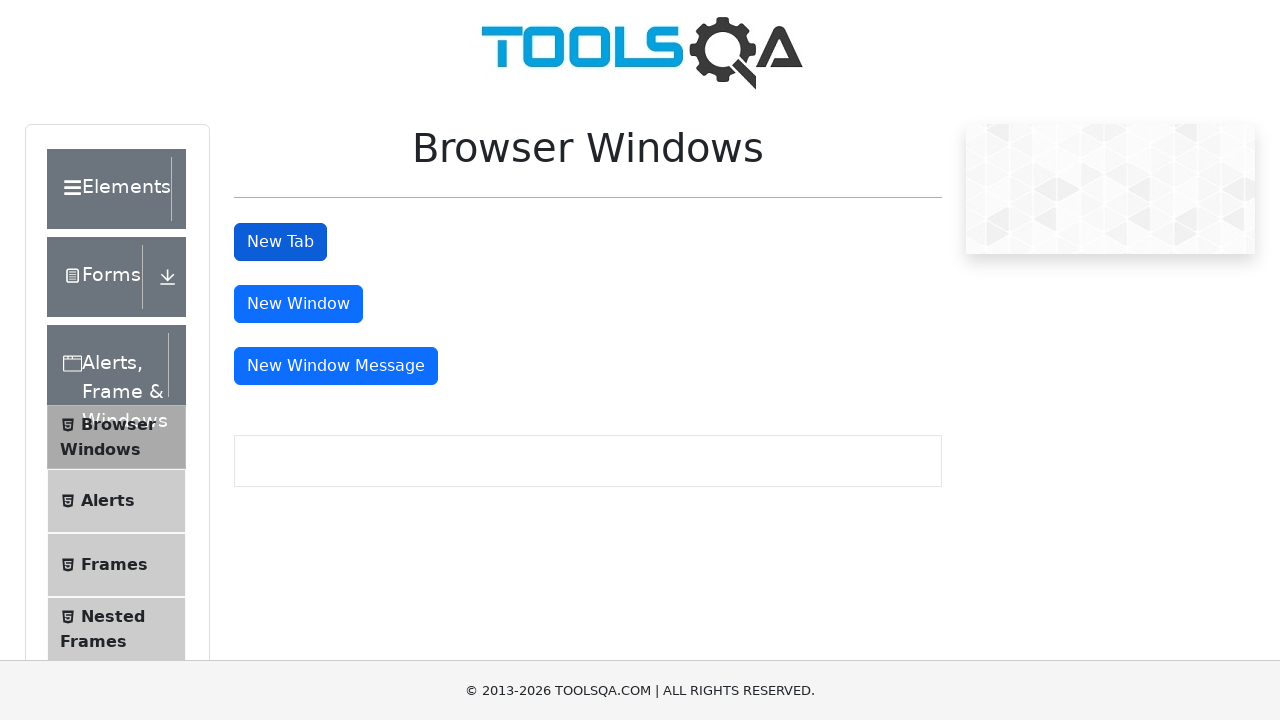